Tests marking all todo items as completed using the toggle-all checkbox

Starting URL: https://demo.playwright.dev/todomvc

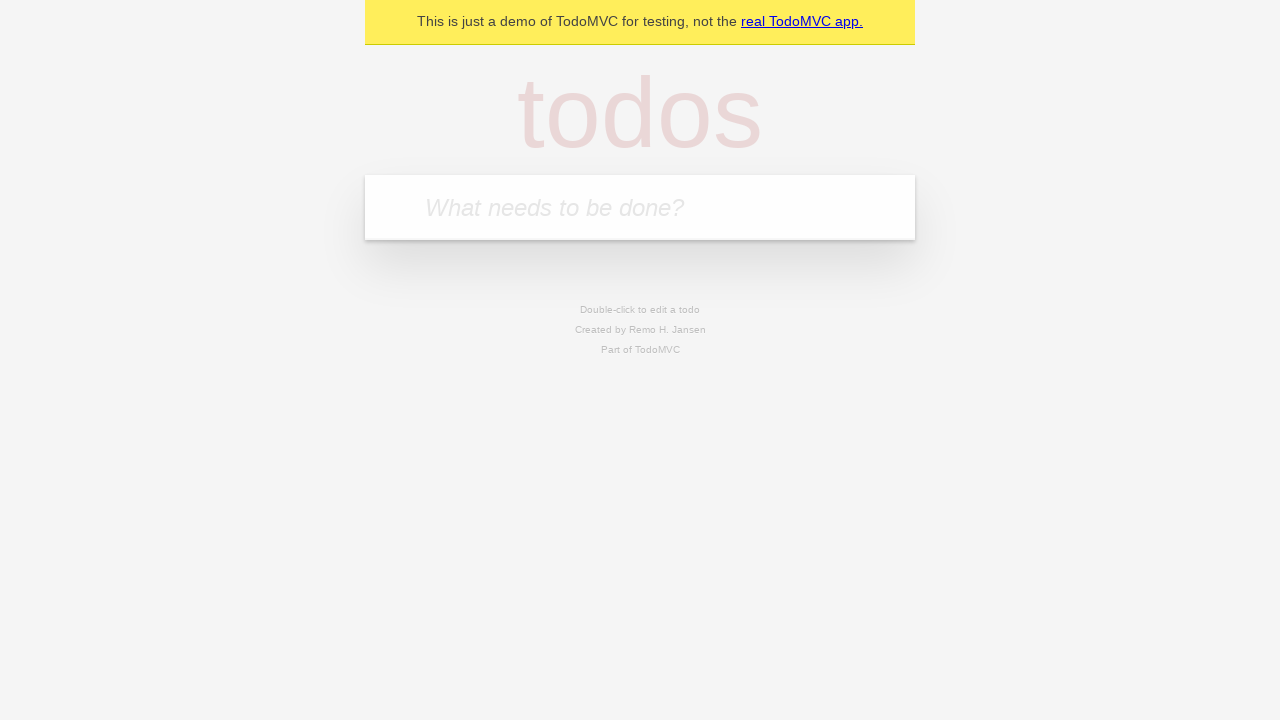

Filled new todo input with 'buy some cheese' on .new-todo
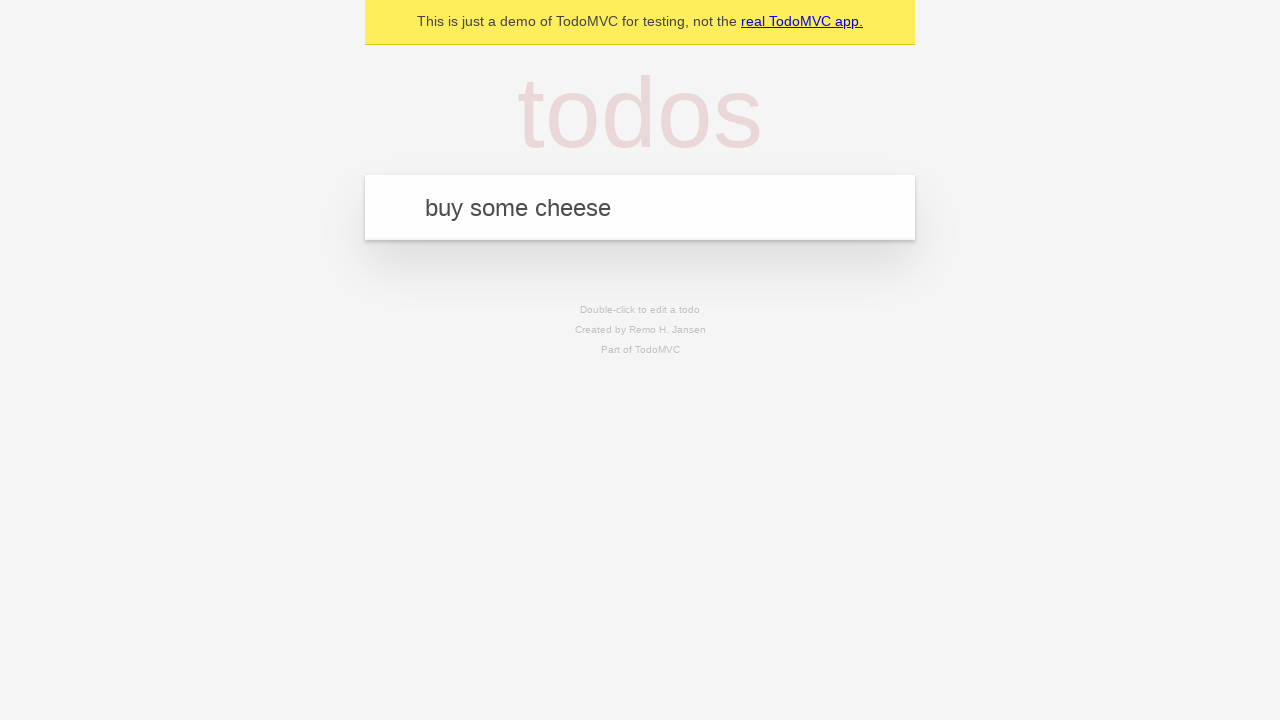

Pressed Enter to create first todo item on .new-todo
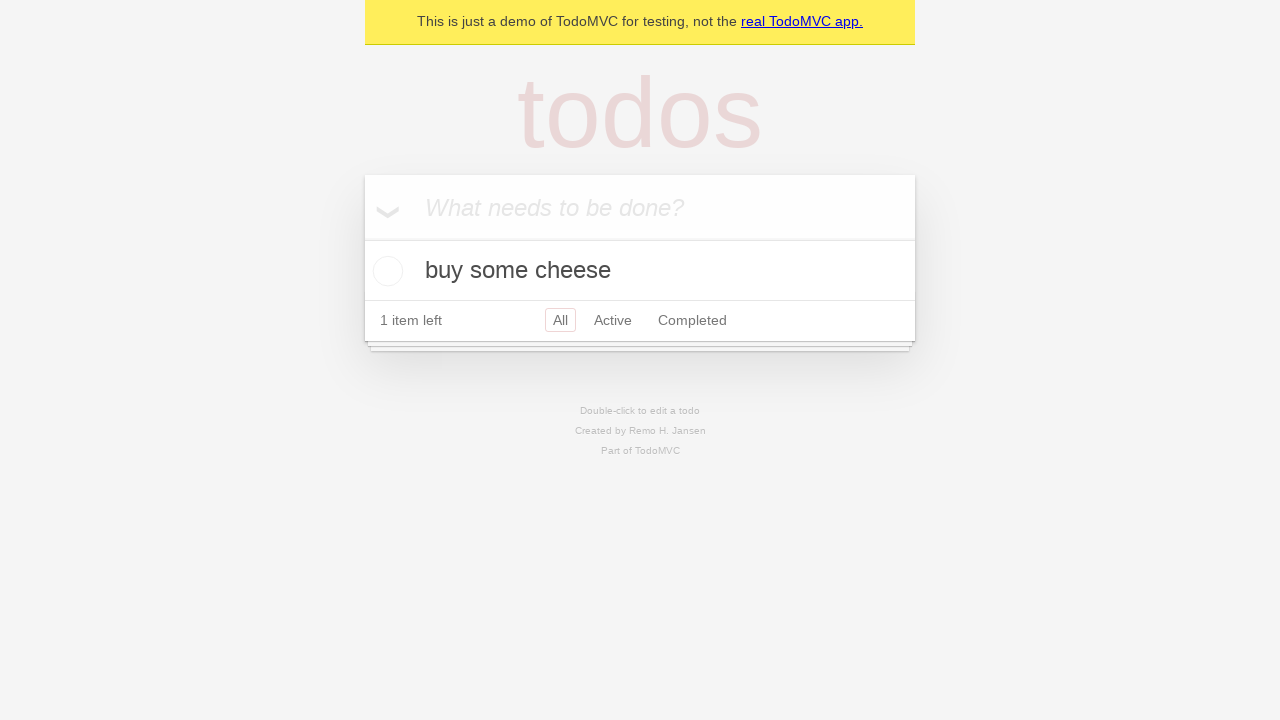

Filled new todo input with 'feed the cat' on .new-todo
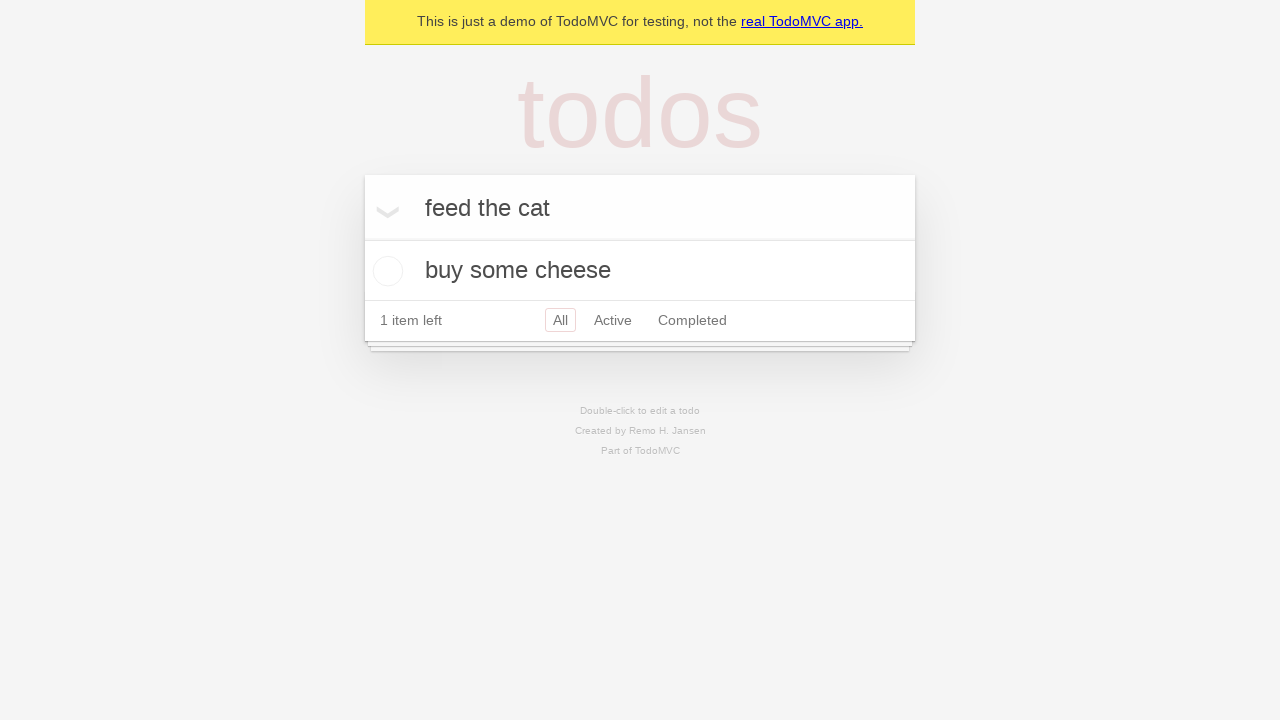

Pressed Enter to create second todo item on .new-todo
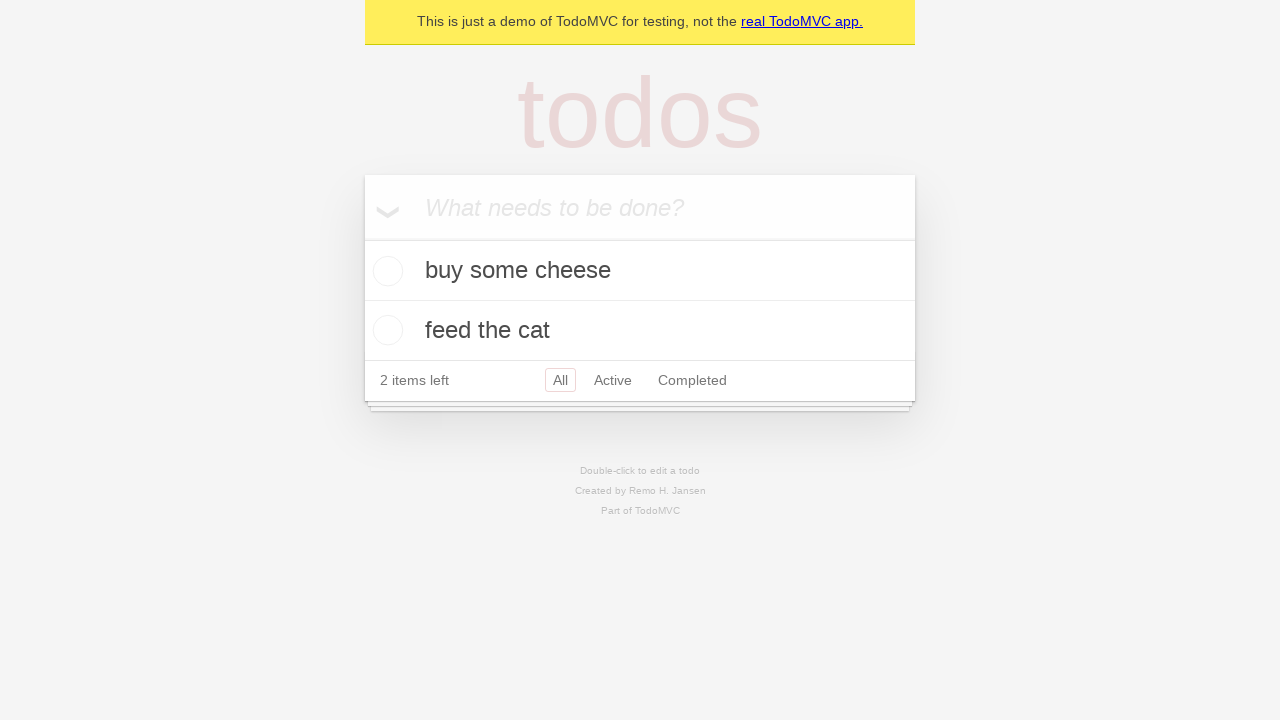

Filled new todo input with 'book a doctors appointment' on .new-todo
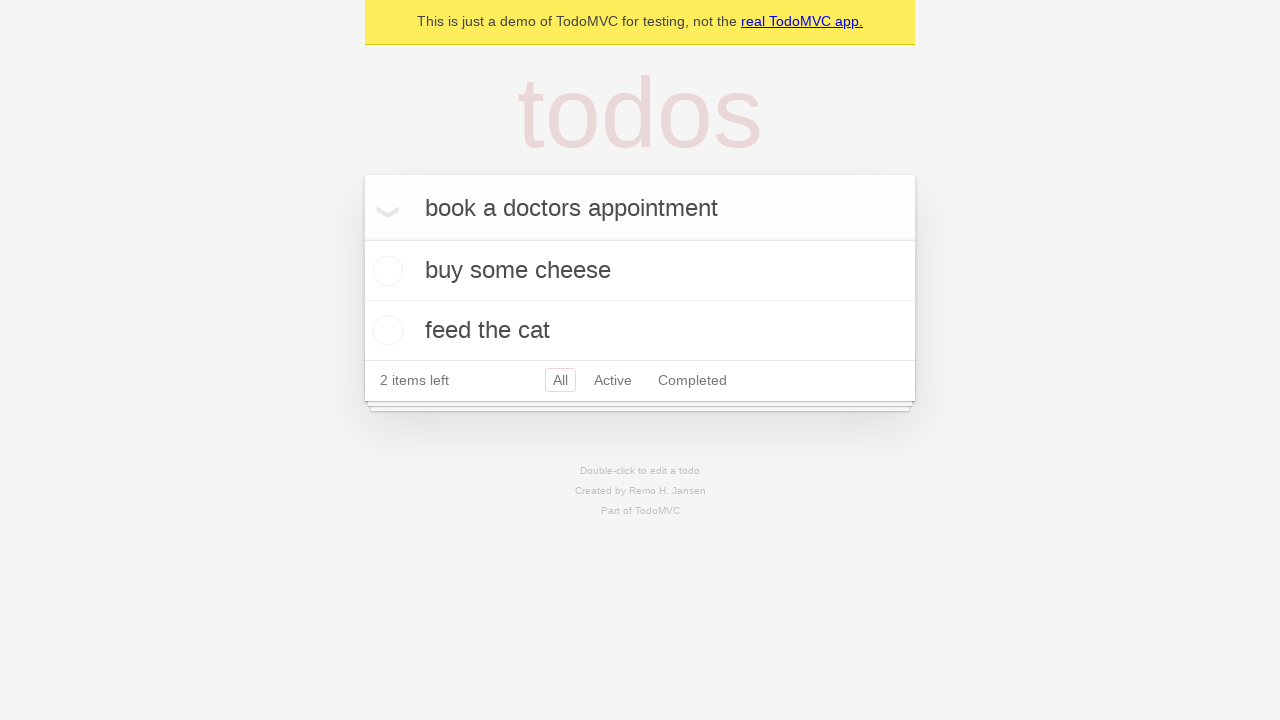

Pressed Enter to create third todo item on .new-todo
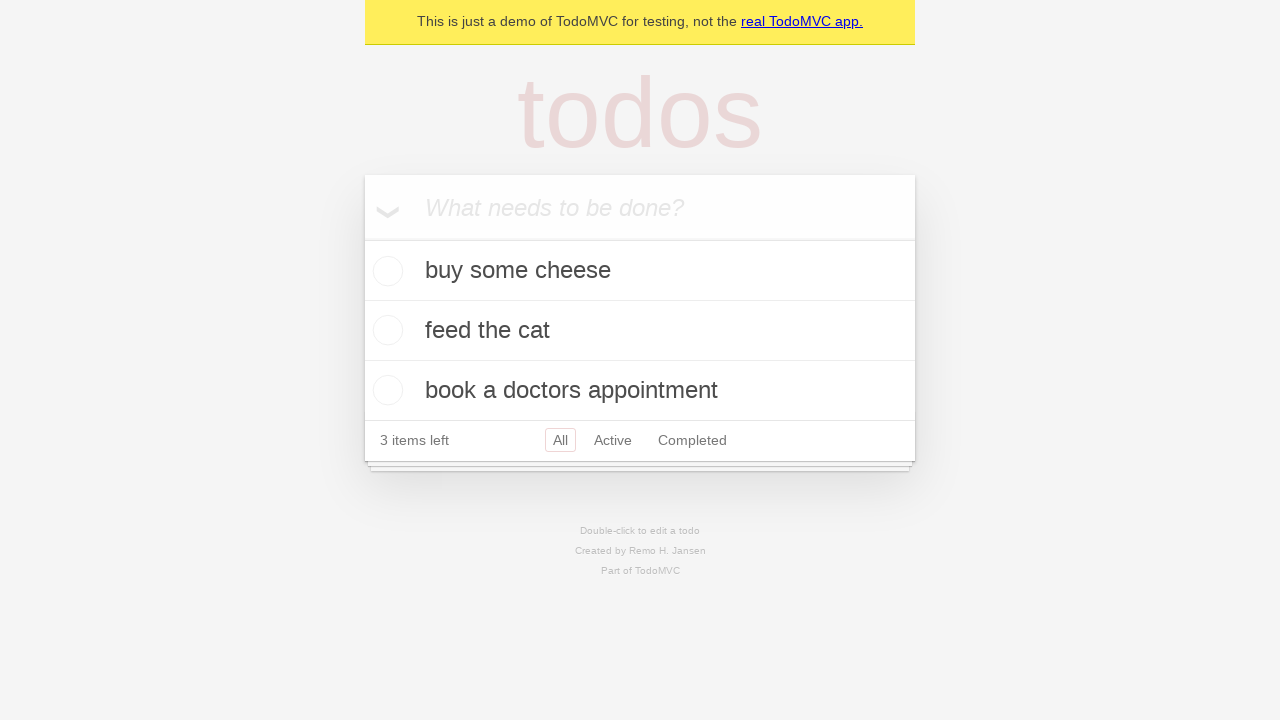

Checked the toggle-all checkbox to mark all items as completed at (362, 238) on .toggle-all
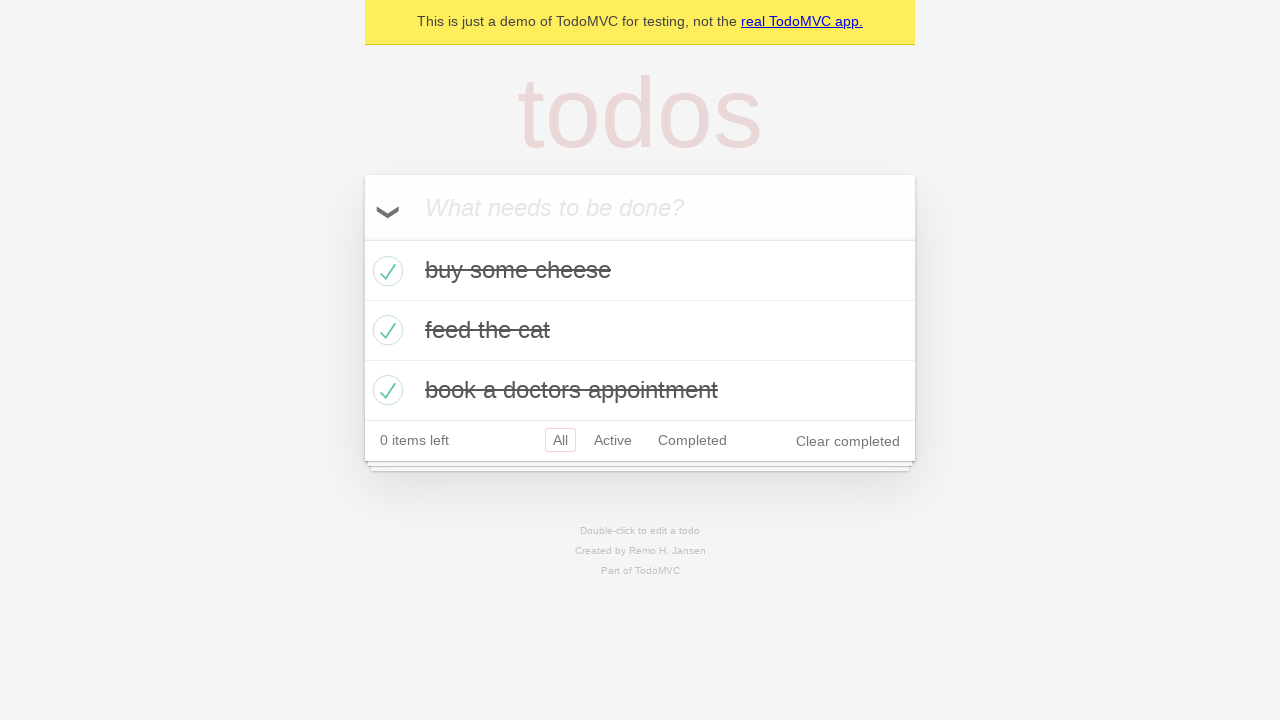

Verified all todo items are marked as completed
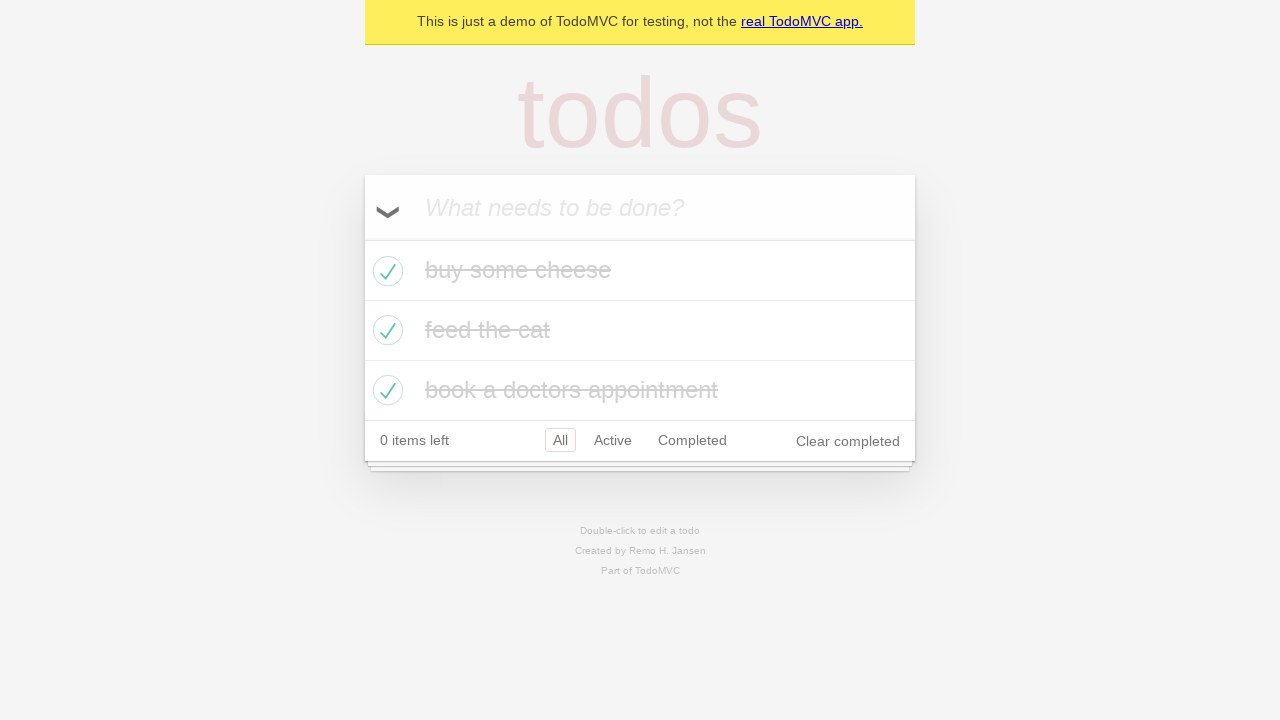

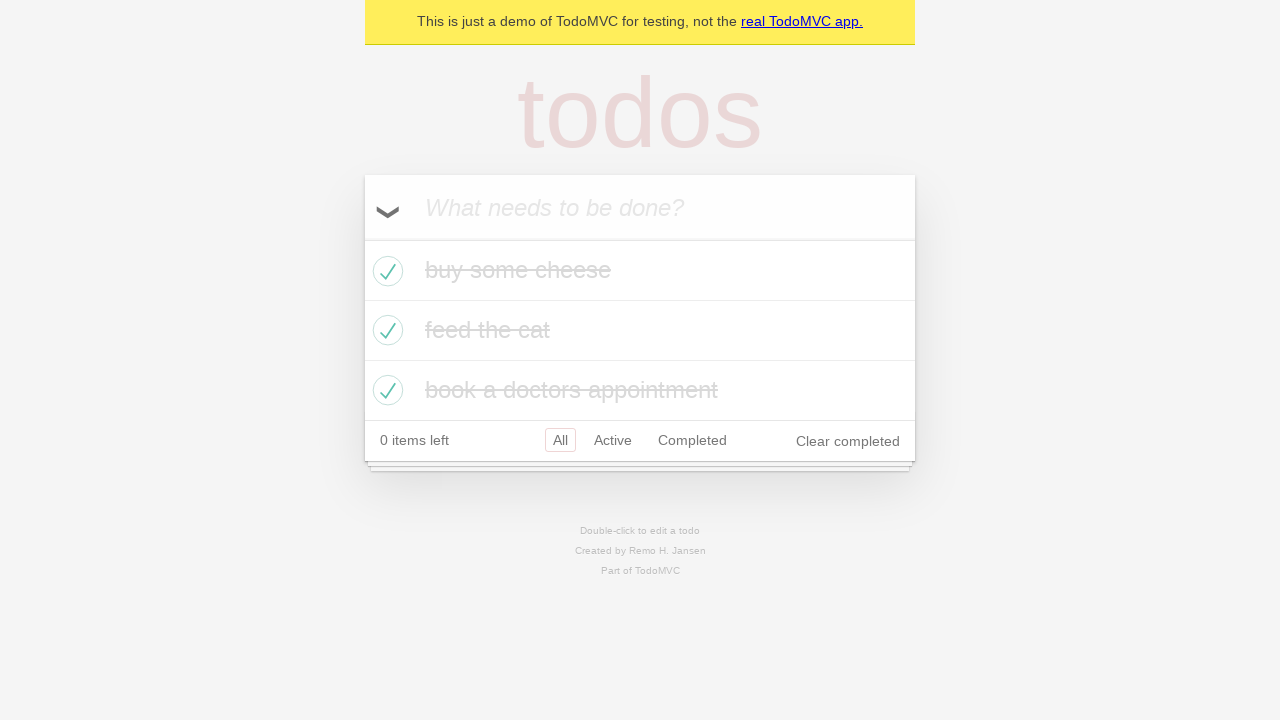